Tests geolocation functionality by clicking a button to get coordinates and waiting for the coordinates element to become visible.

Starting URL: https://bonigarcia.dev/selenium-webdriver-java/geolocation.html

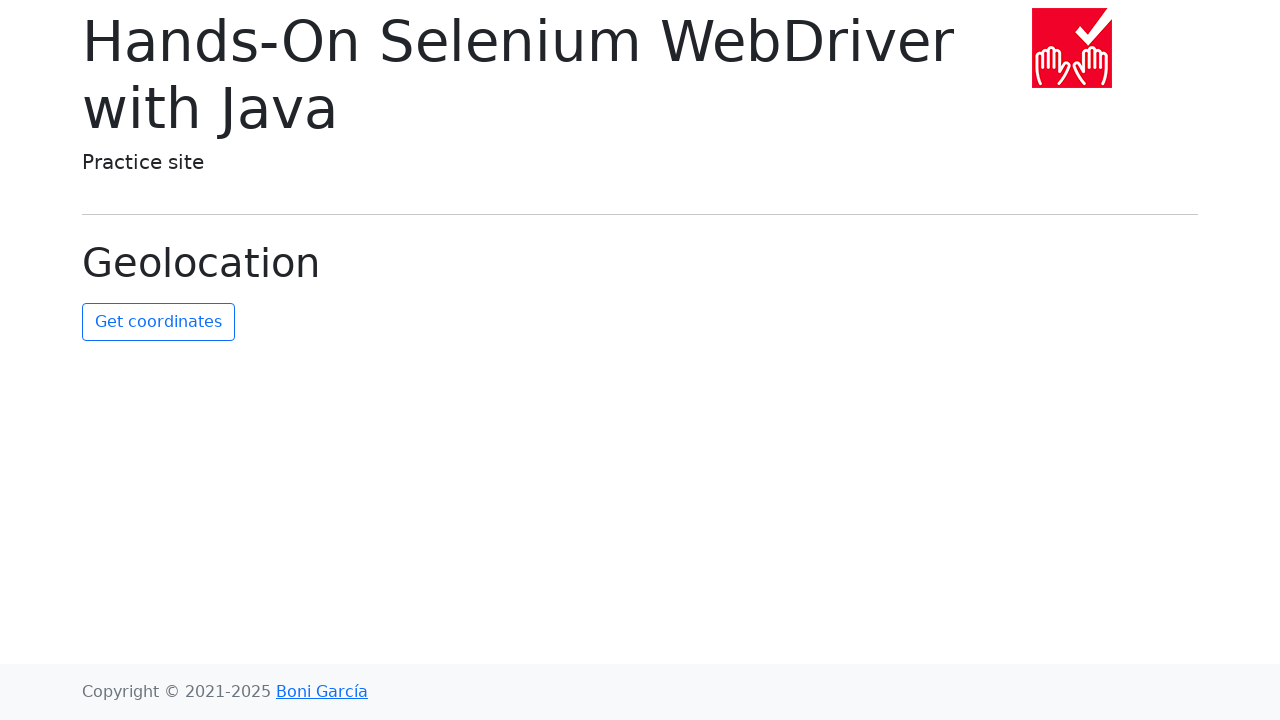

Clicked the 'Get Coordinates' button to request geolocation at (158, 322) on #get-coordinates
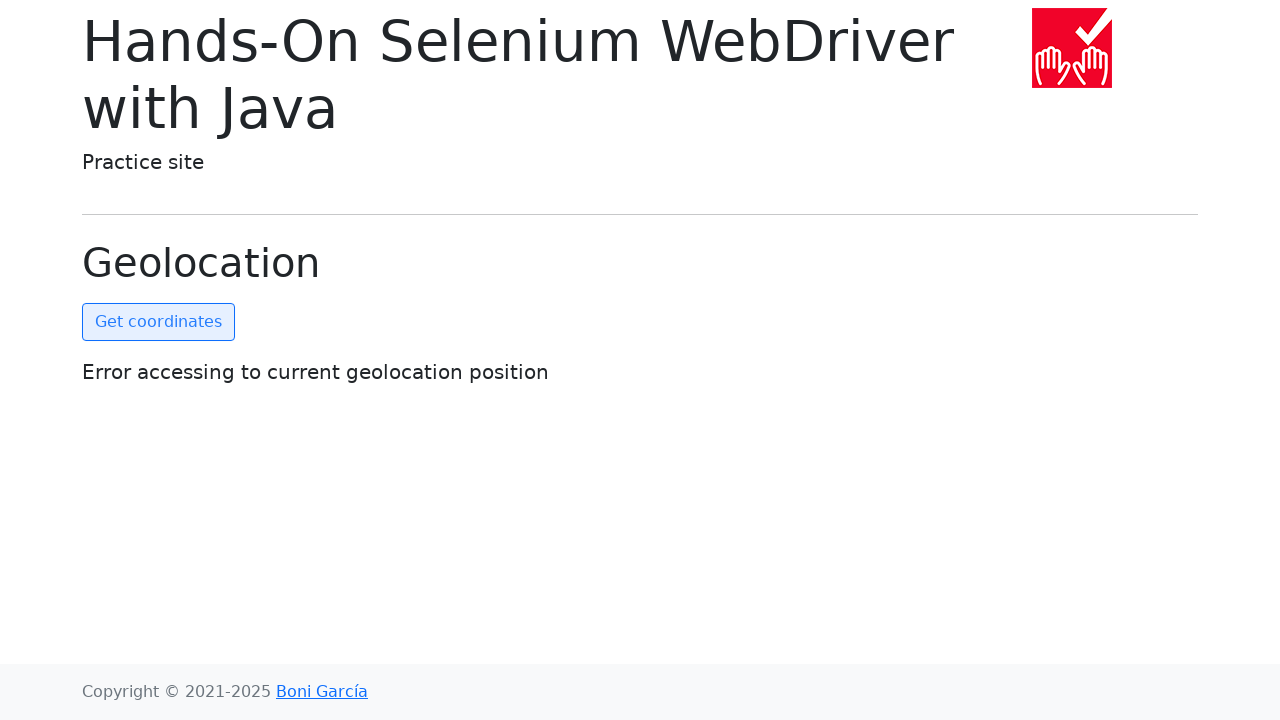

Coordinates element became visible with geolocation data
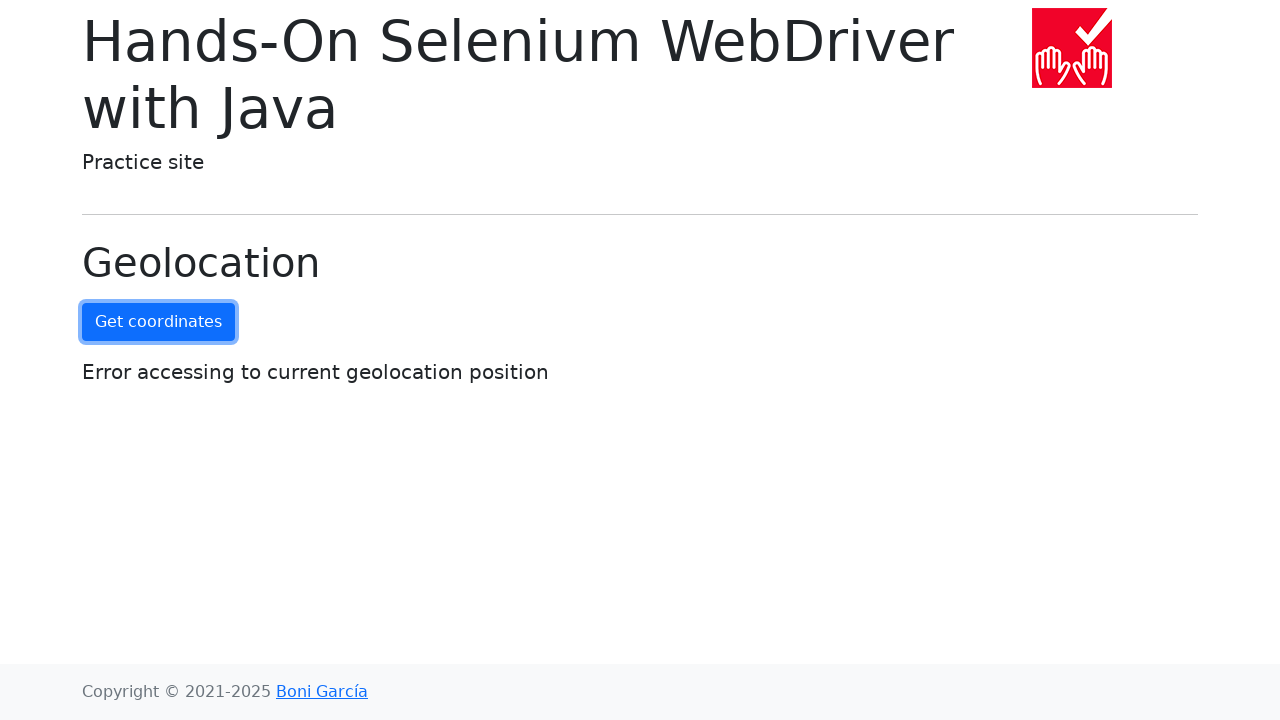

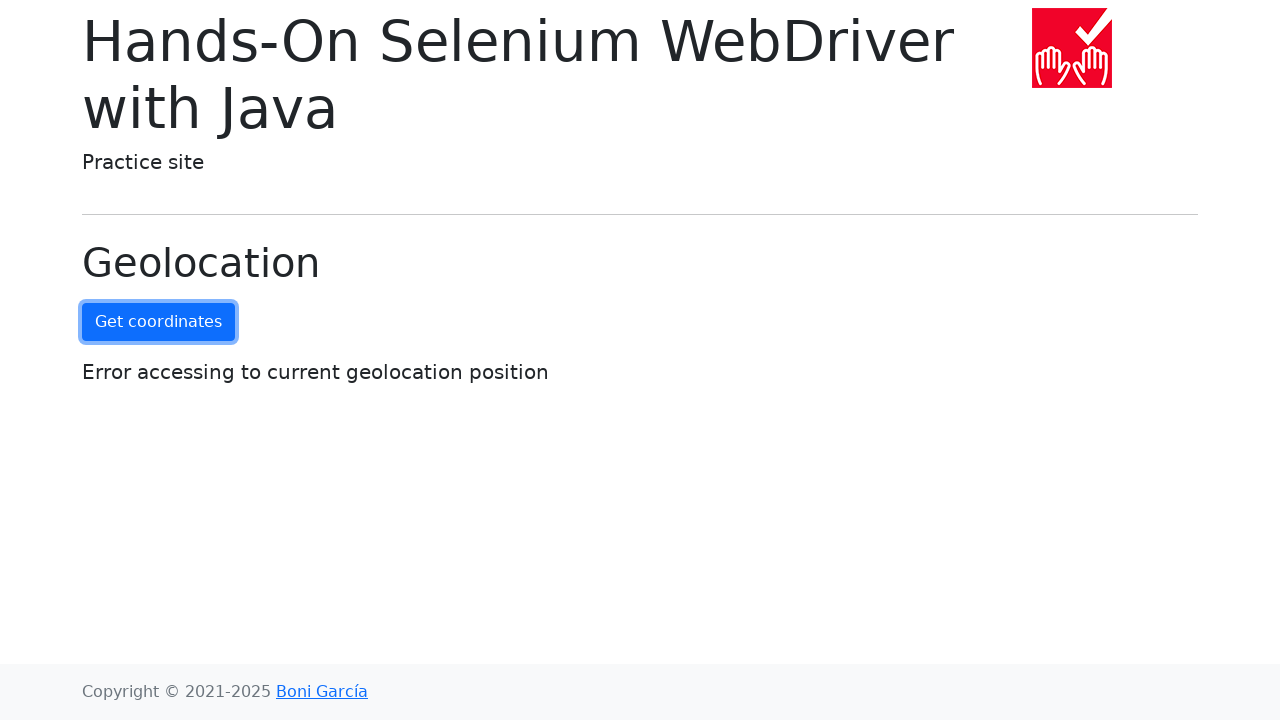